Tests navigation and interaction with checkboxes link after page refresh

Starting URL: https://testcenter.techproeducation.com/

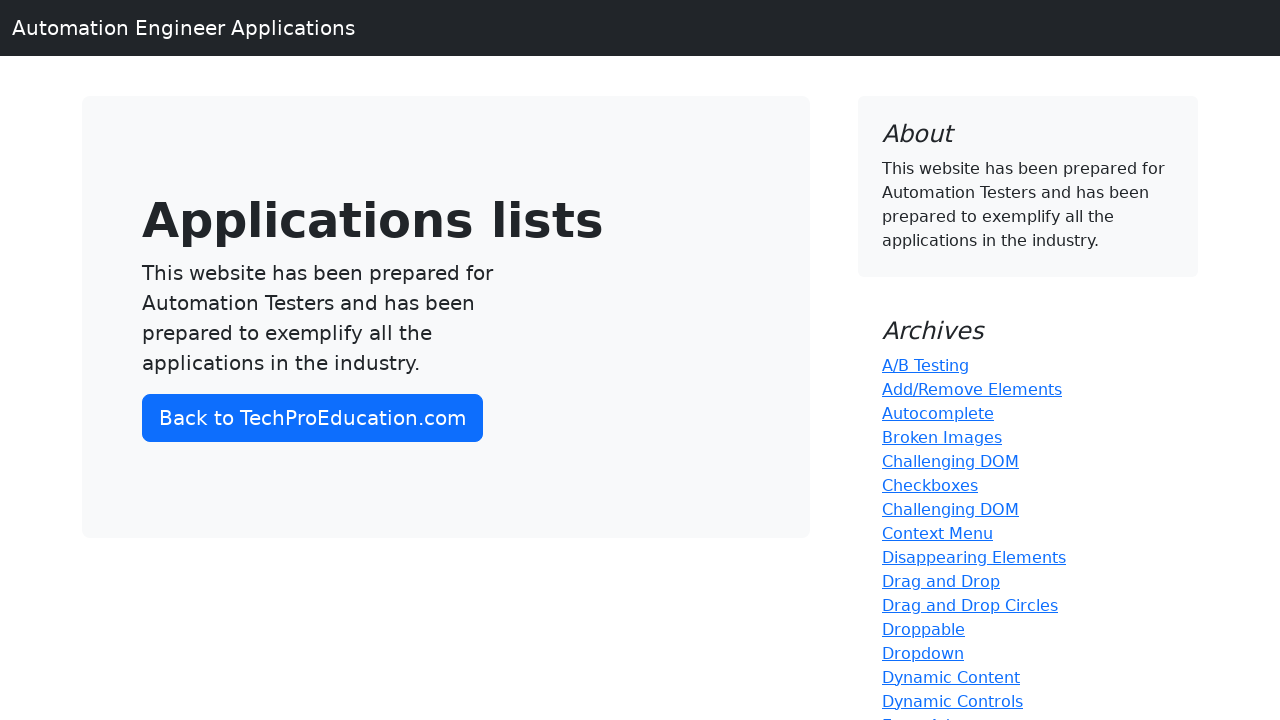

Located checkboxes link on page
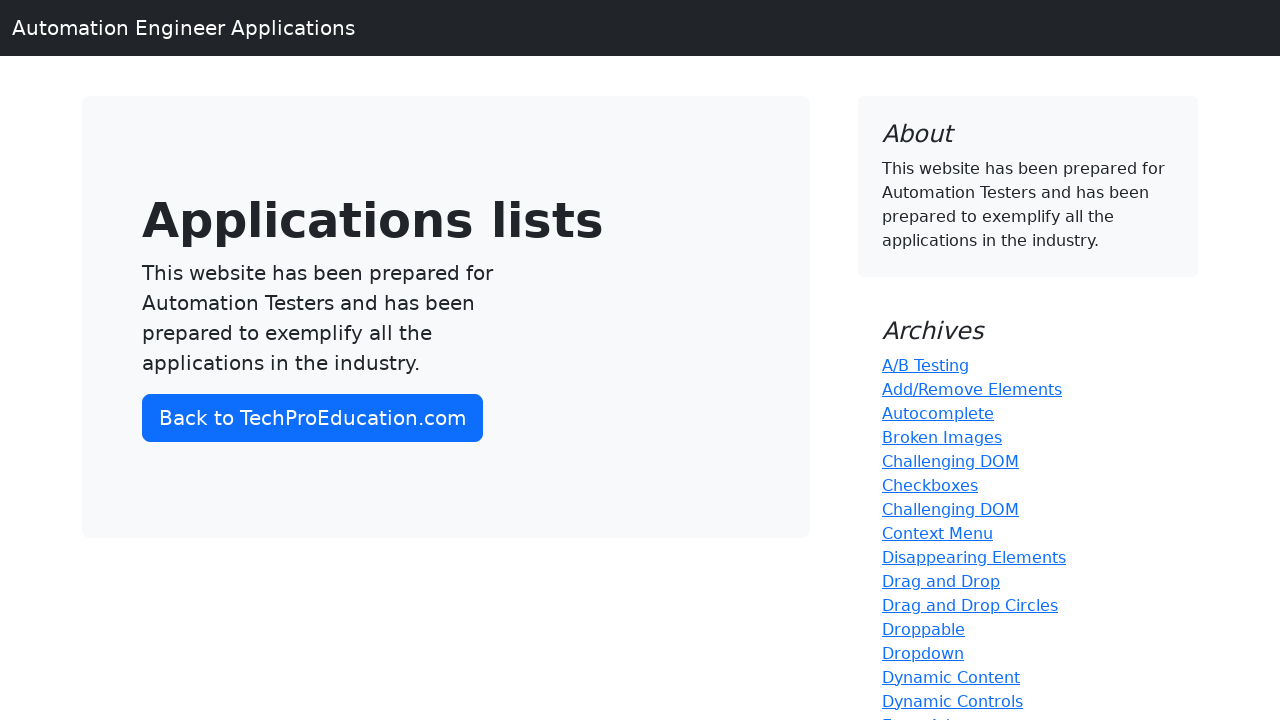

Reloaded page
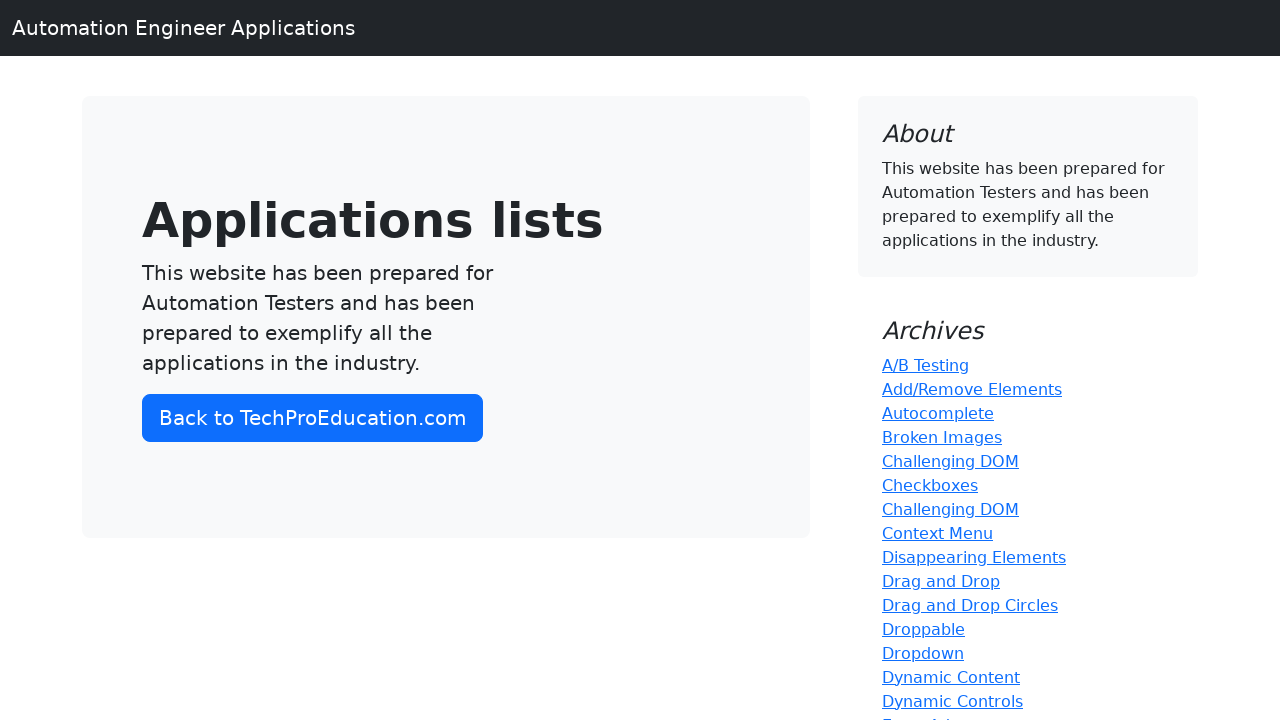

Clicked checkboxes link after page refresh at (930, 485) on a:text('Checkboxes')
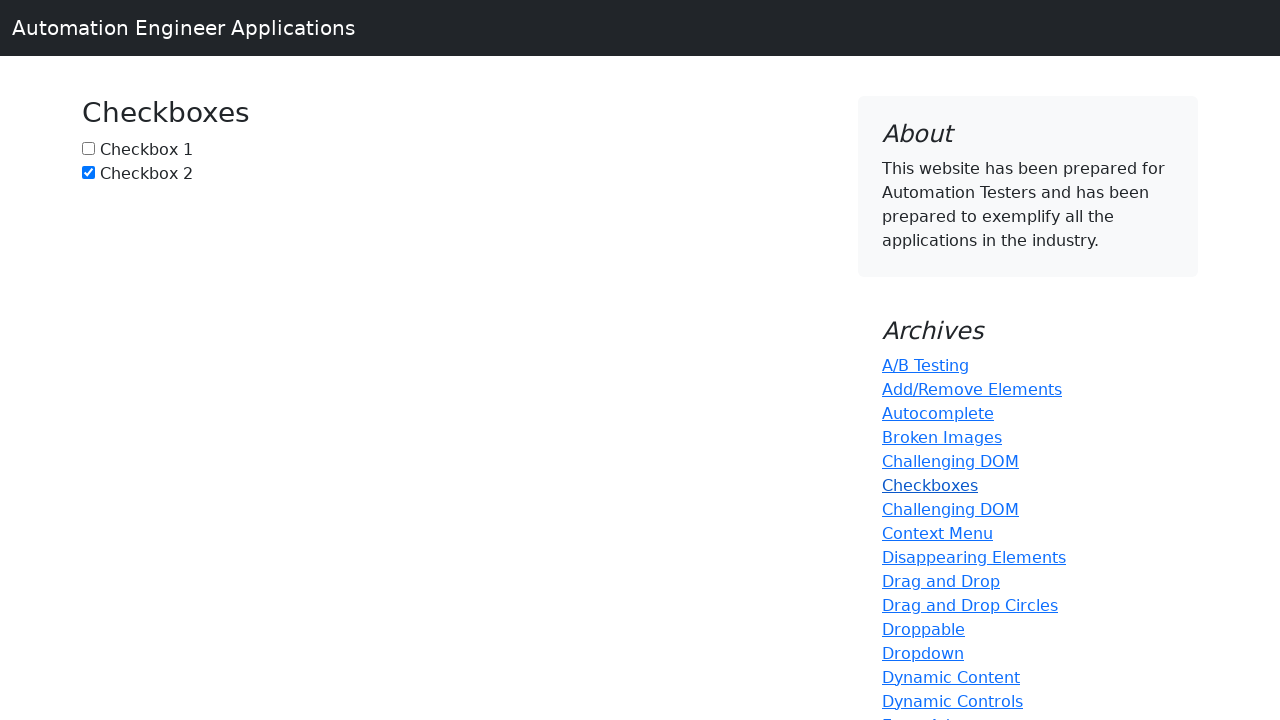

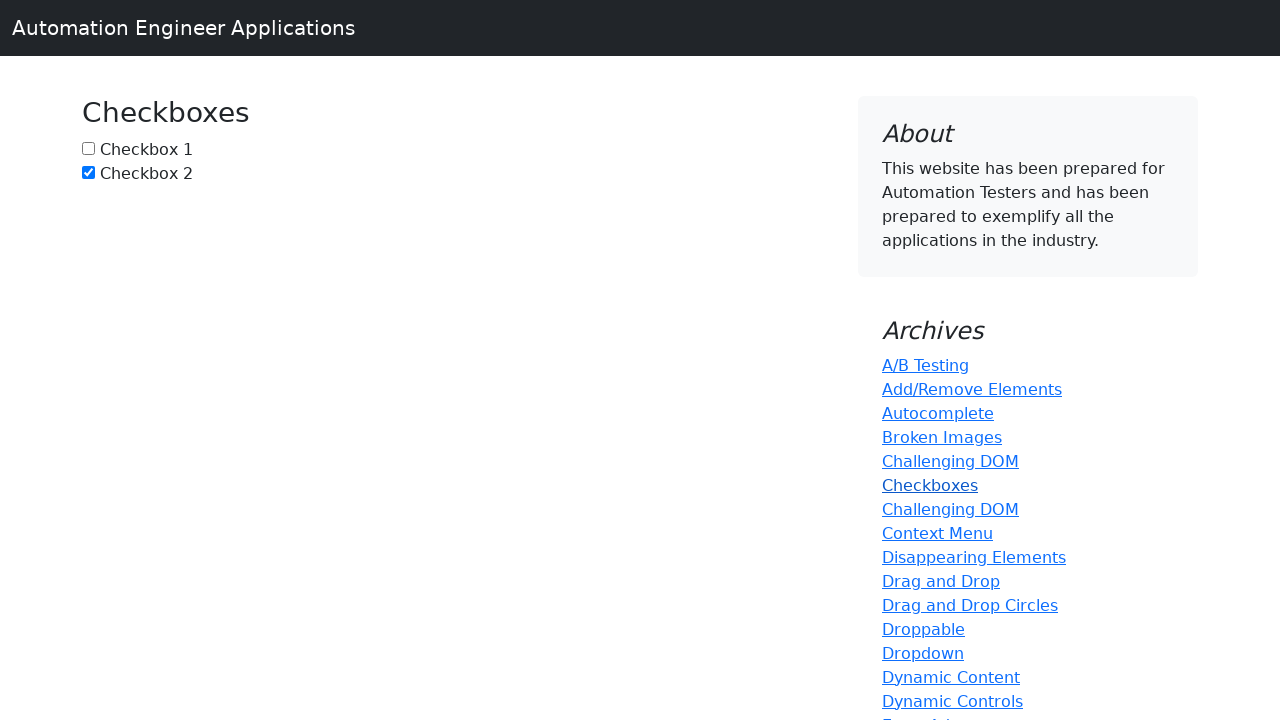